Navigates to the AJIO e-commerce website and verifies the page loads by checking for the page title

Starting URL: https://www.ajio.com/

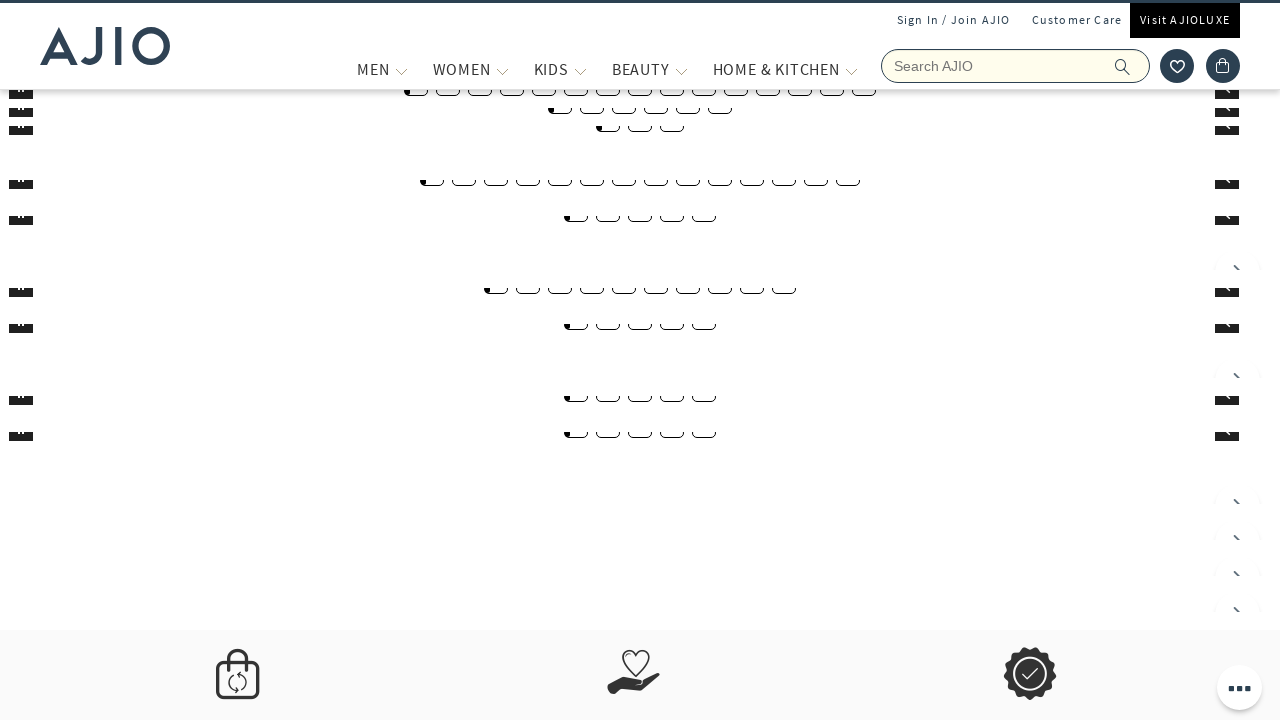

Waited for page to reach domcontentloaded state
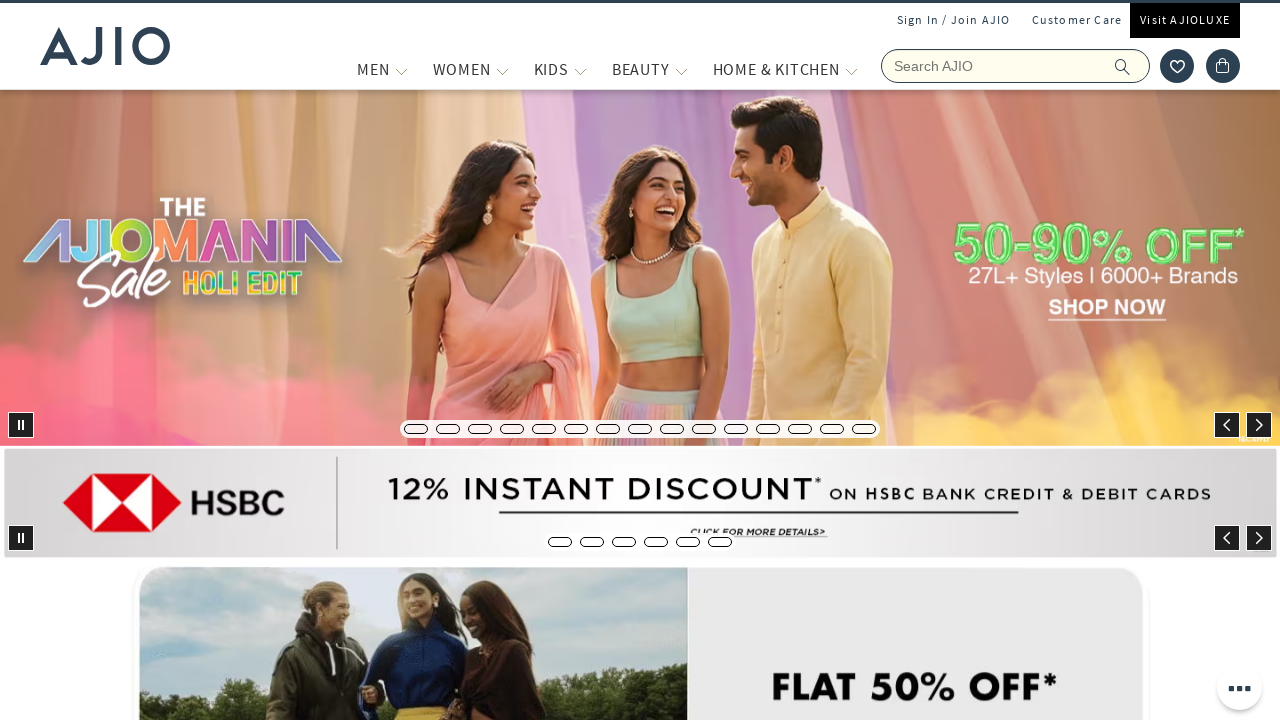

Retrieved page title: Online Shopping Site for Women, Men, Kids Fashion, Lifestyle & More.
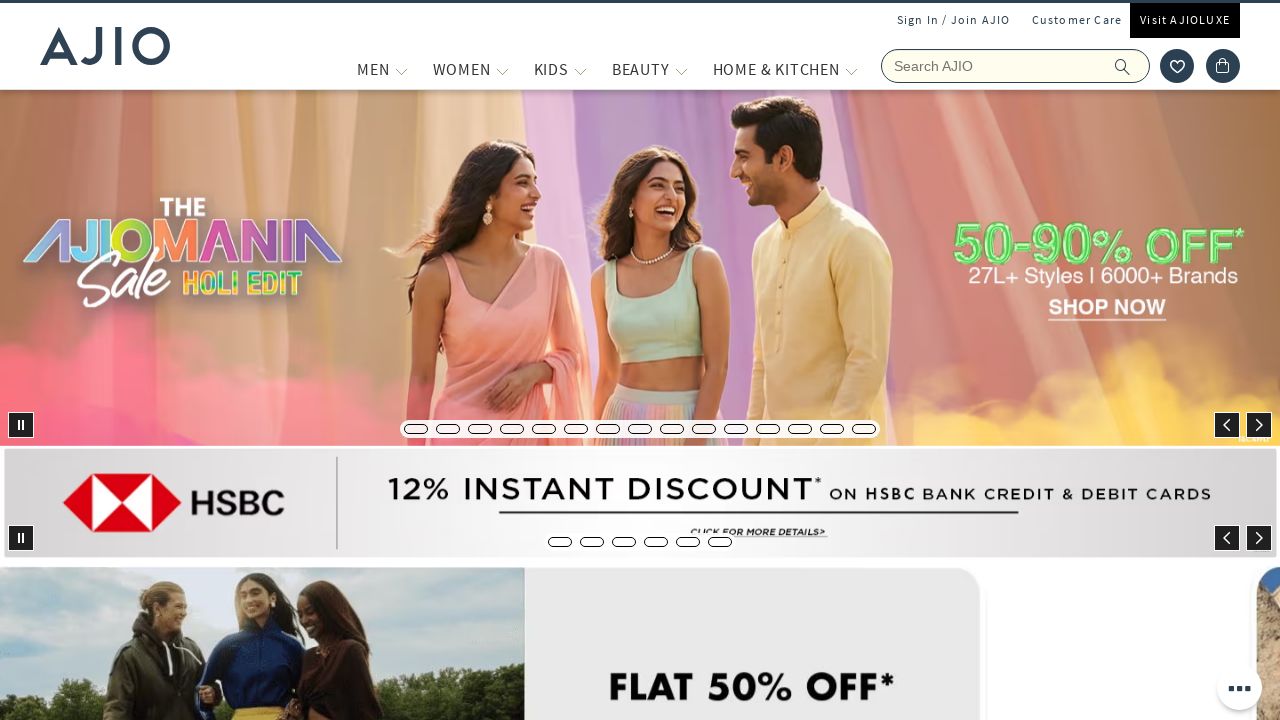

Printed page title to console
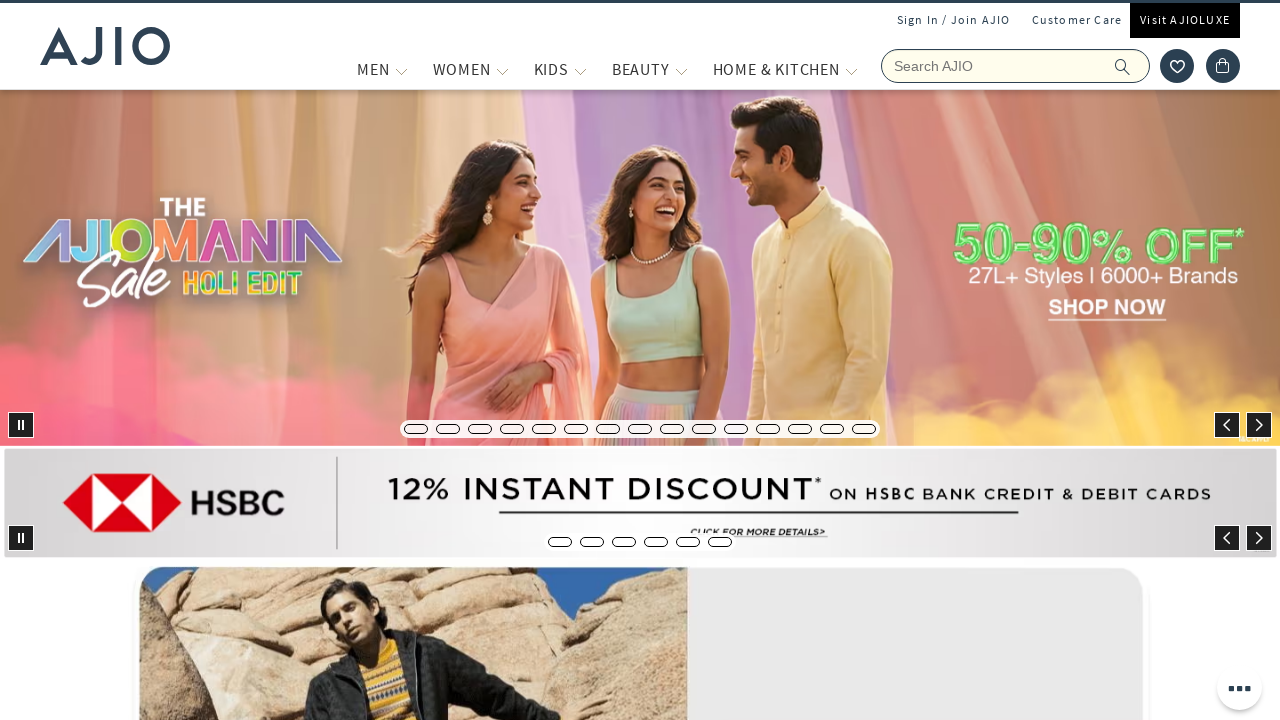

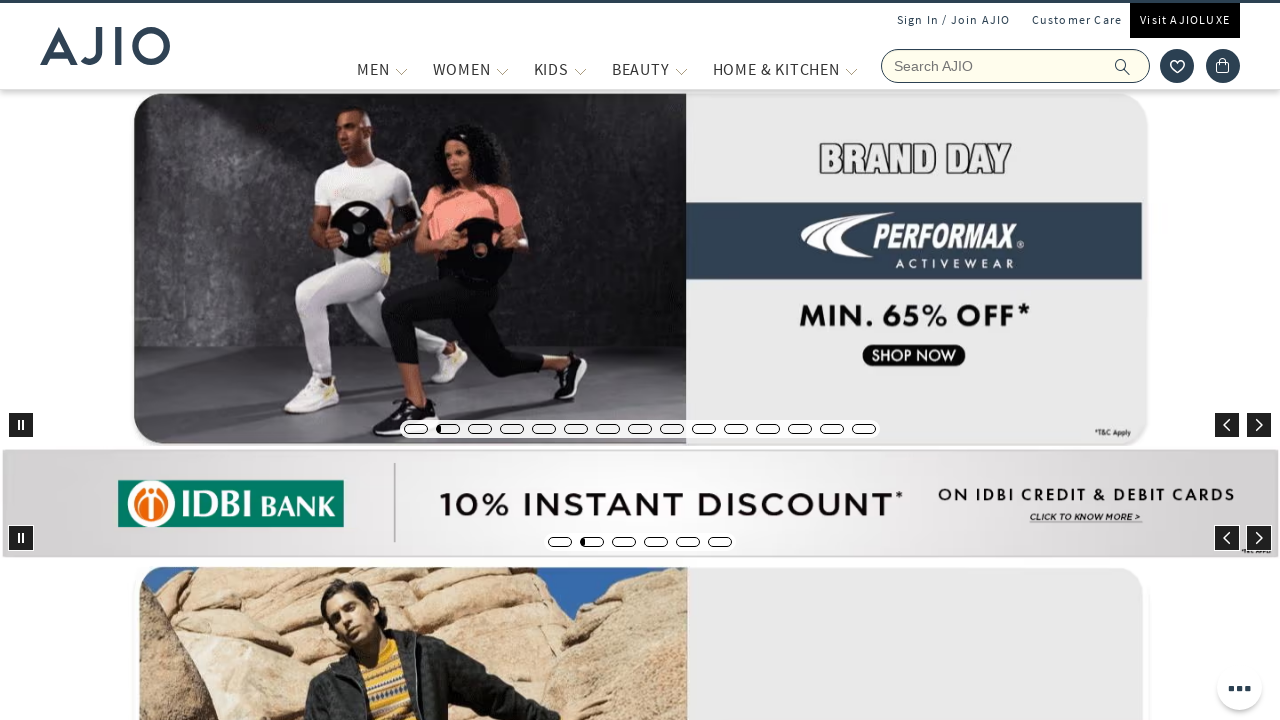